Tests file upload functionality by uploading a test file and verifying the uploaded filename is displayed correctly

Starting URL: https://the-internet.herokuapp.com/upload

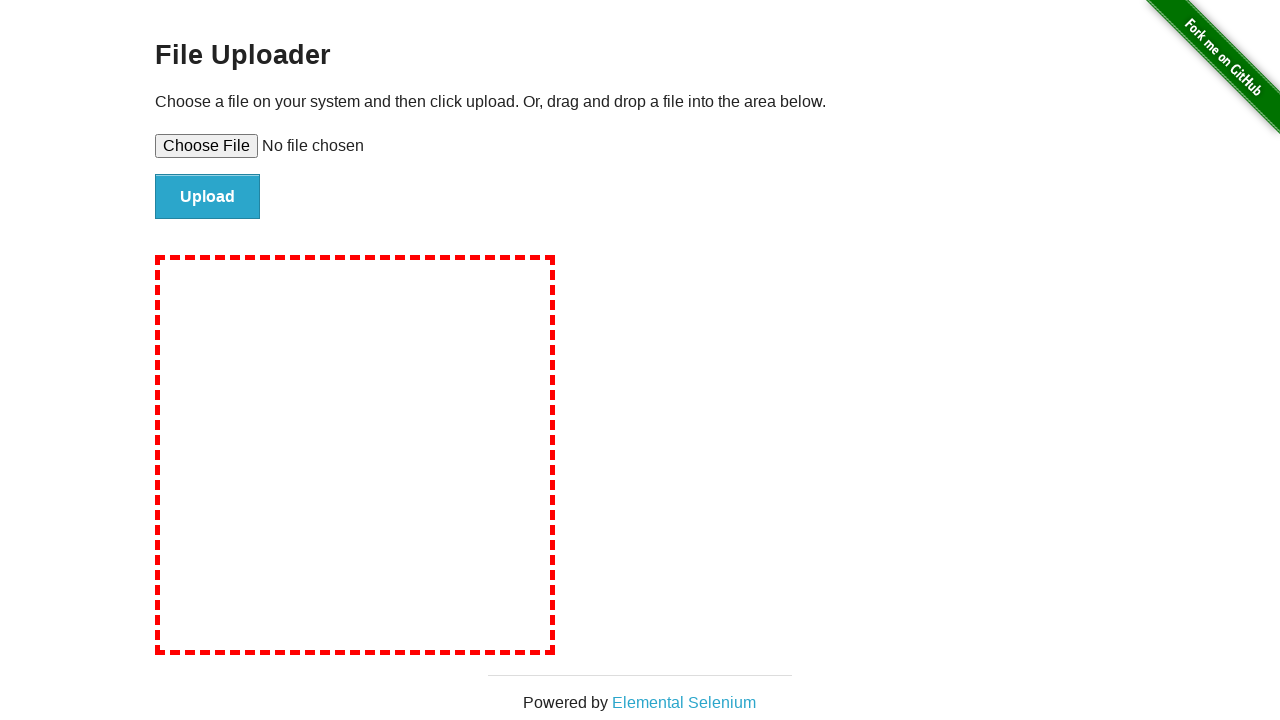

Created temporary test file 'test_document.txt' for upload
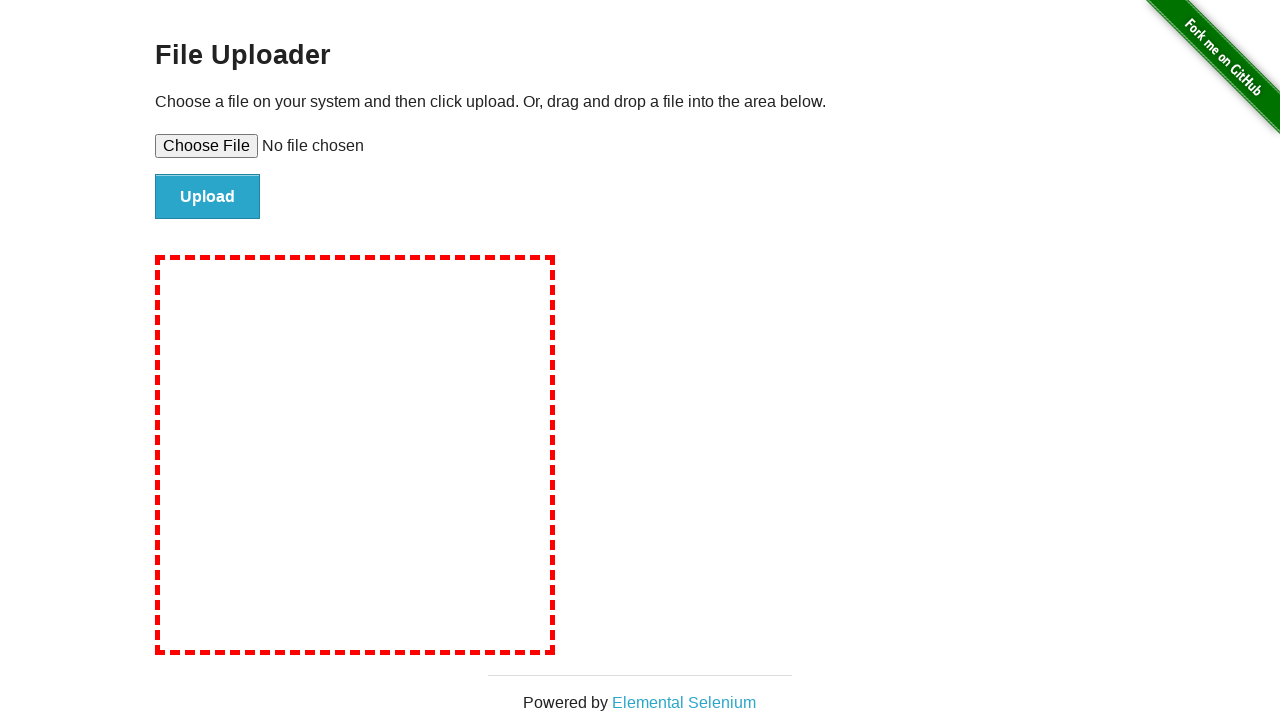

Set test file in file upload input element
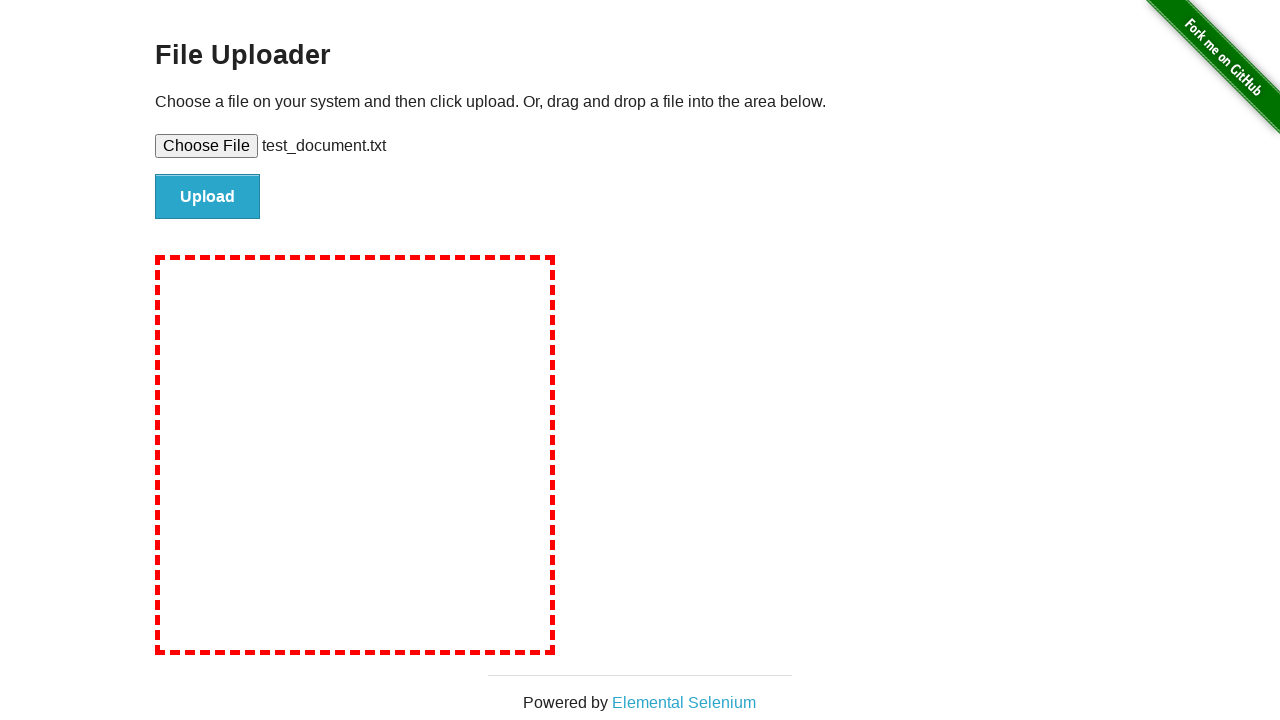

Clicked file submit button to upload file at (208, 197) on #file-submit
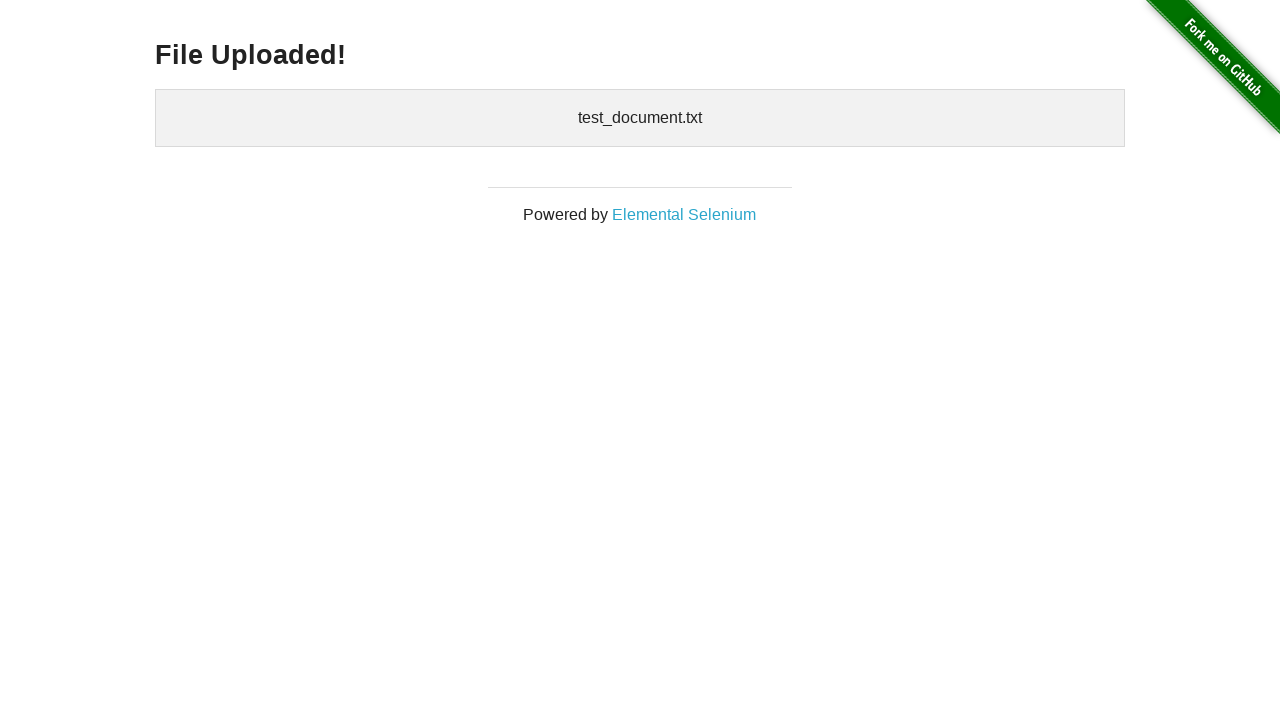

Upload confirmation element appeared
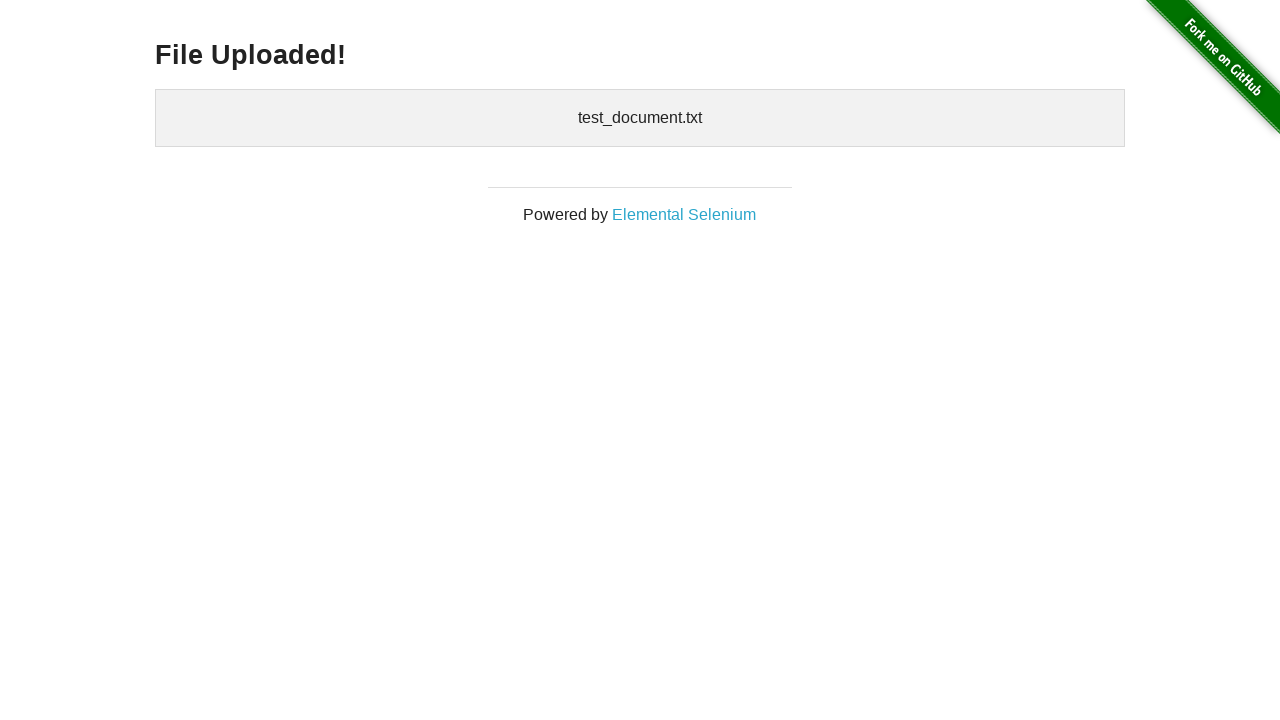

Retrieved uploaded files text content
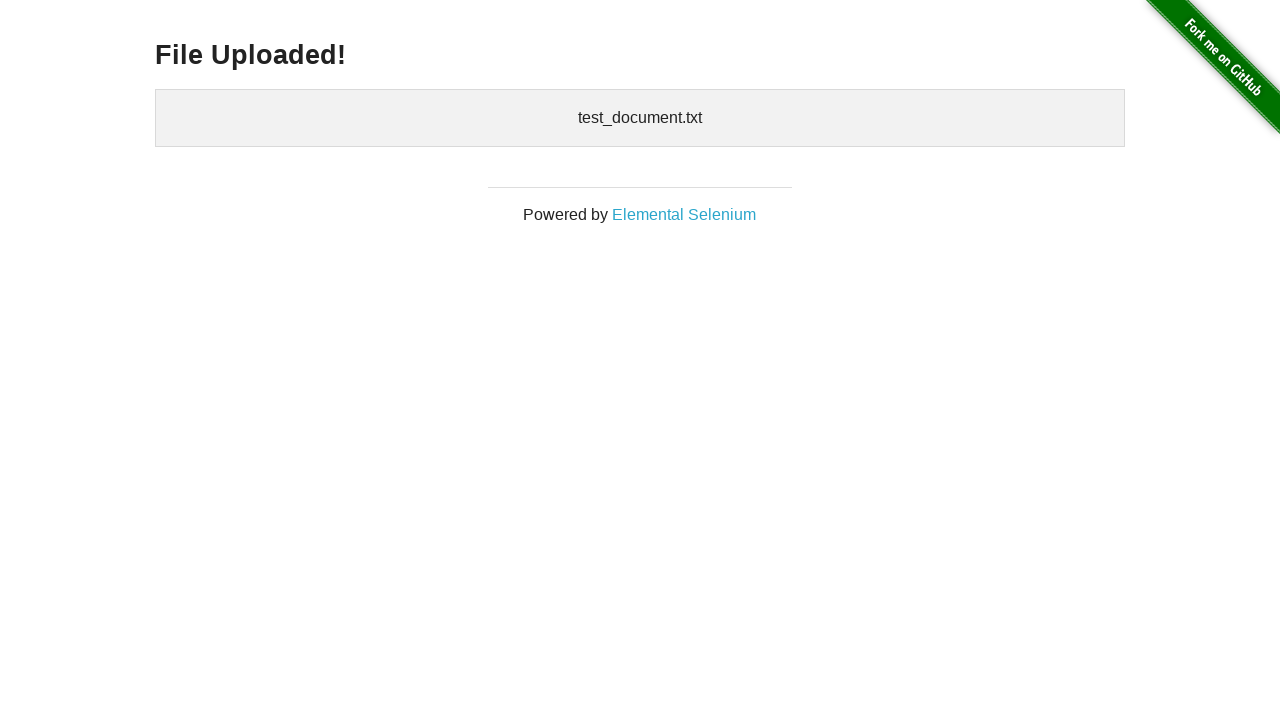

Verified uploaded filename 'test_document.txt' is displayed correctly
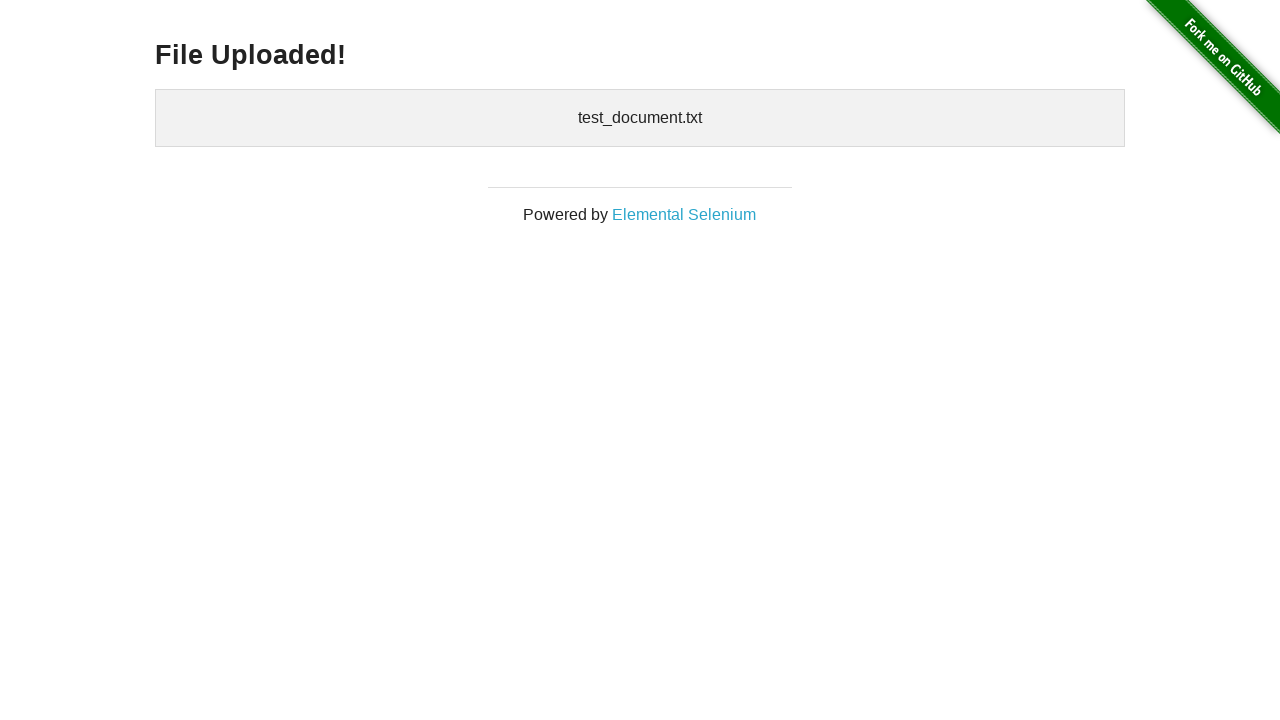

Removed temporary test file
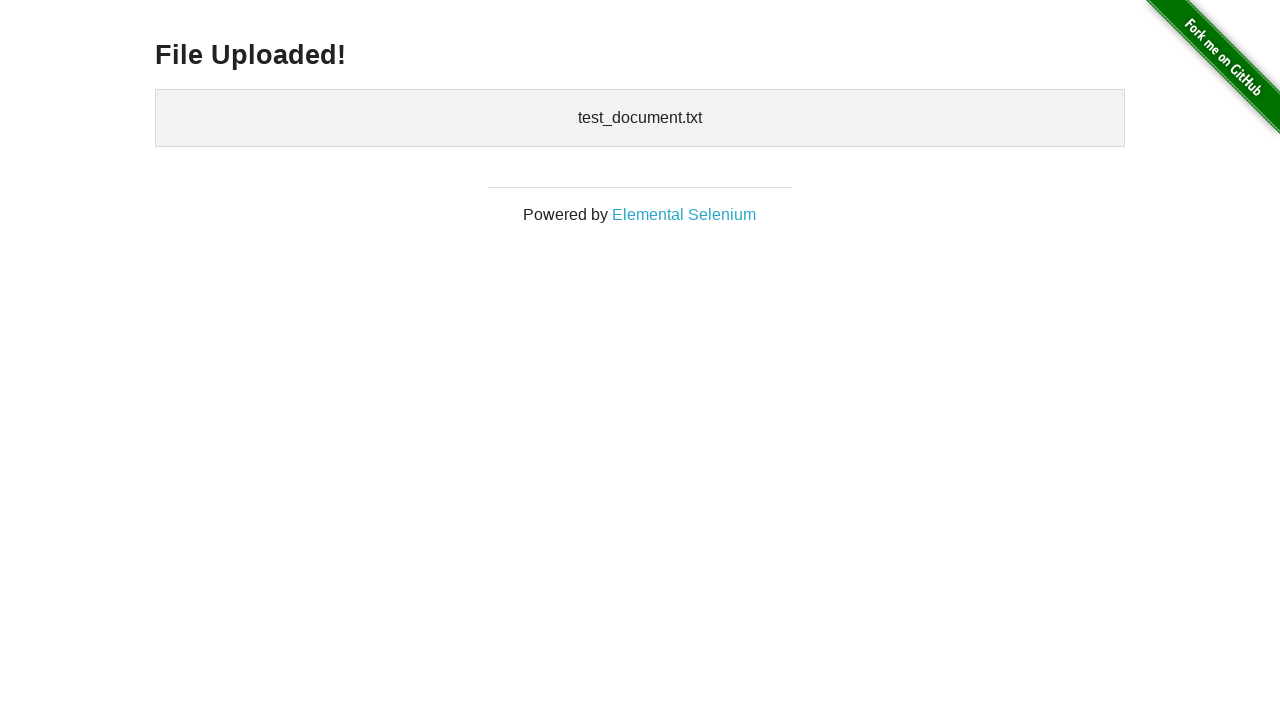

Removed temporary directory
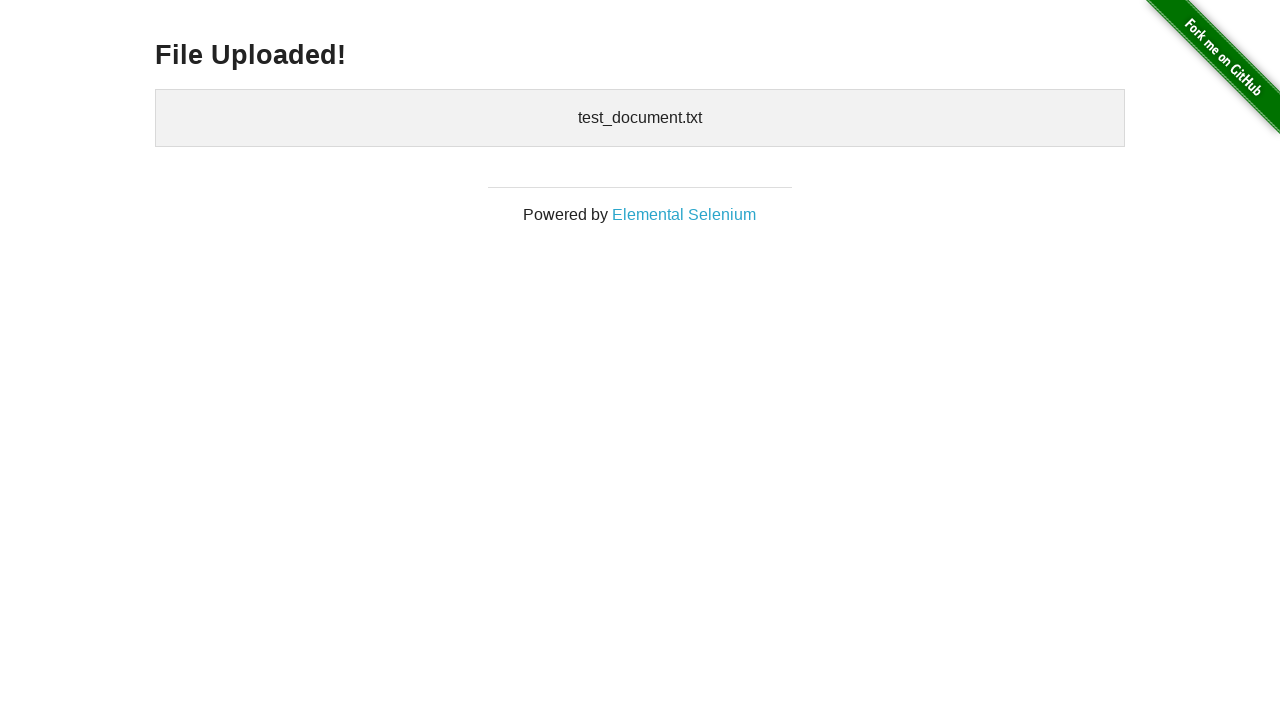

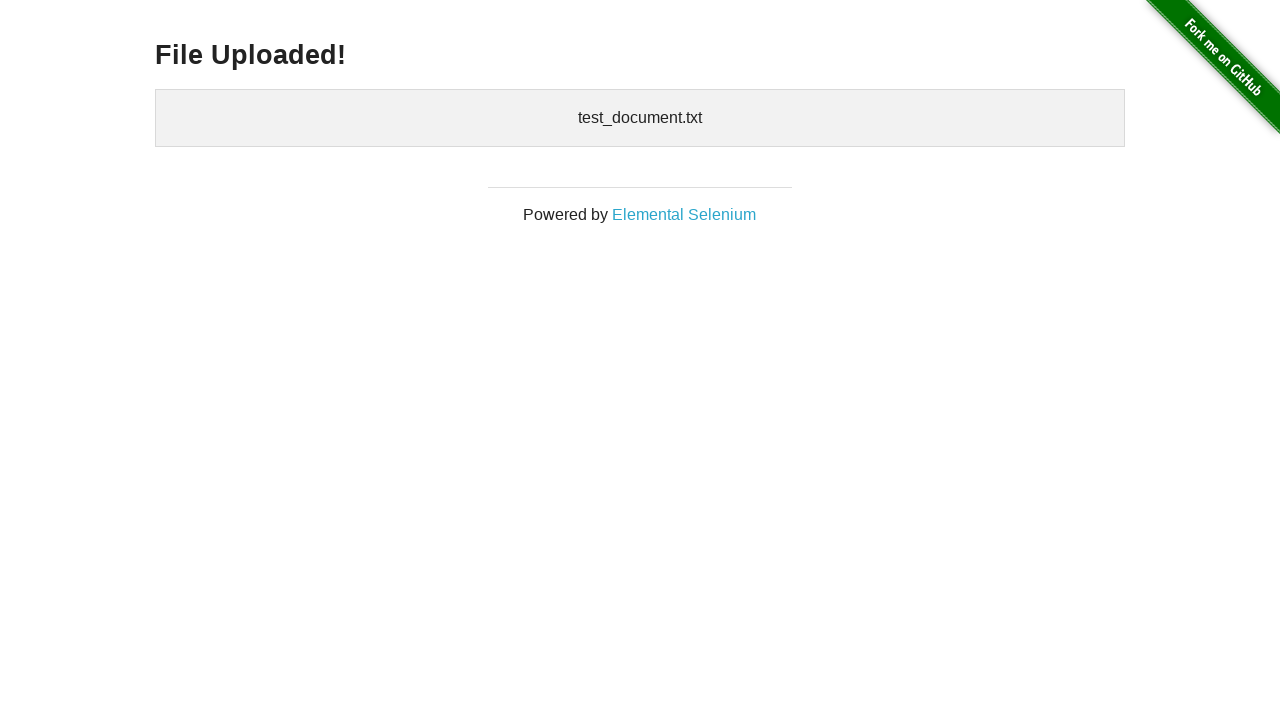